Tests filling out a text box form with name, email, current address, and permanent address fields, then submits and verifies the output displays correctly.

Starting URL: https://demoqa.com/text-box

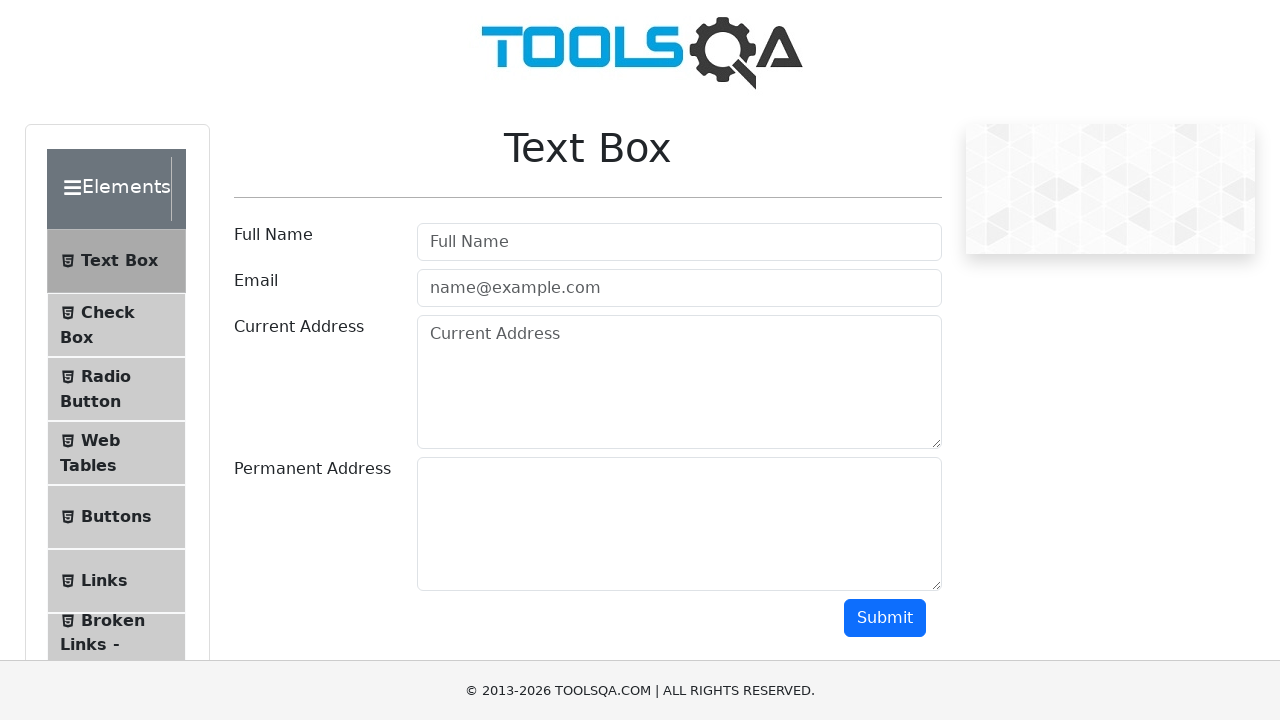

Waited for page heading to load
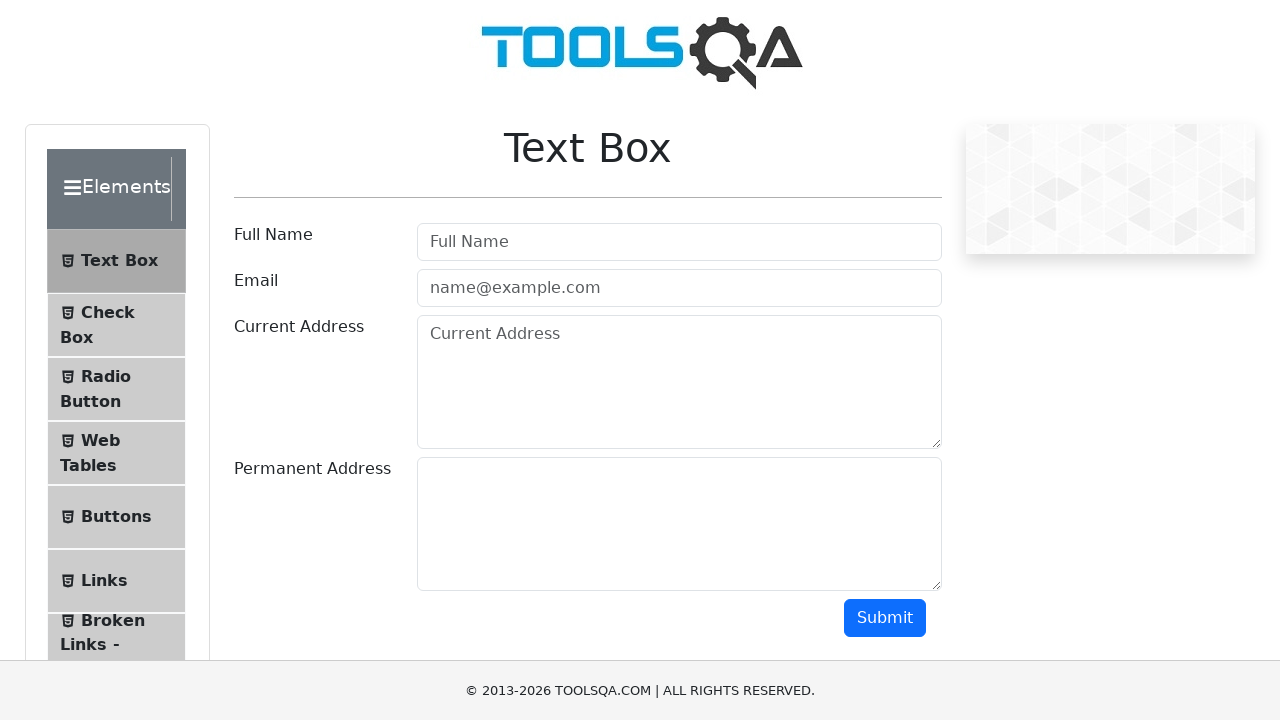

Verified page heading contains 'Text Box'
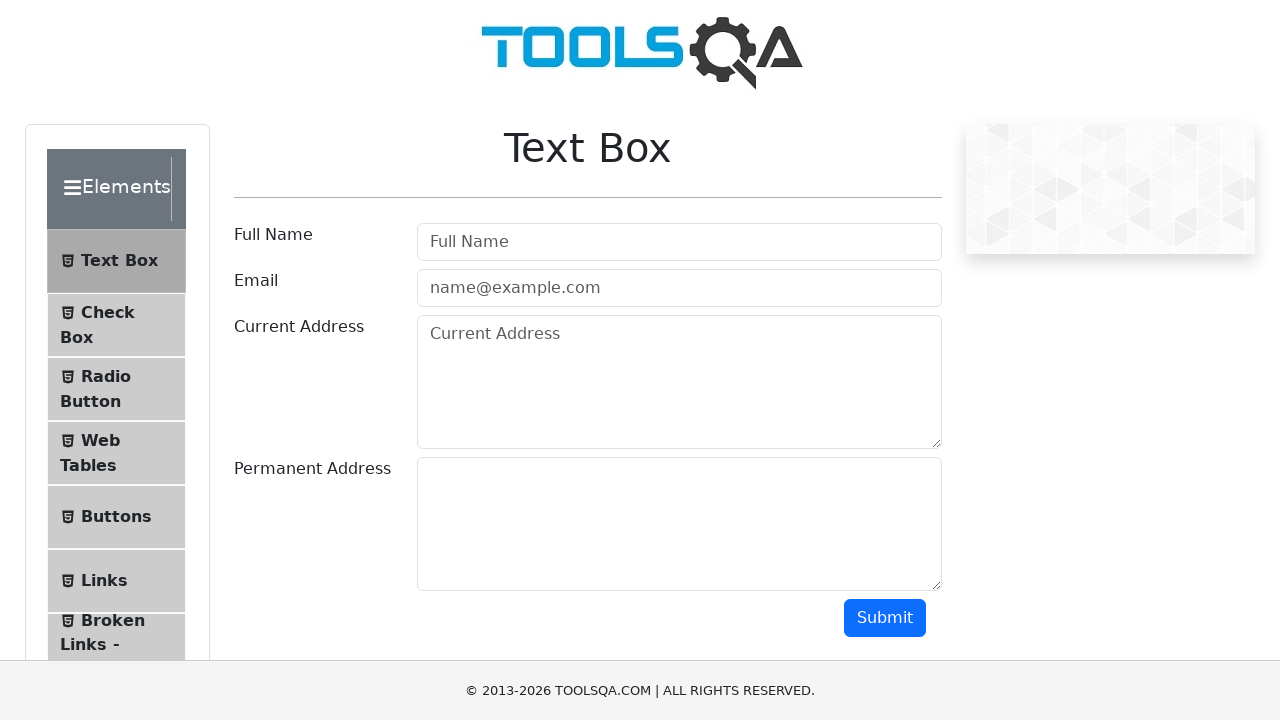

Filled name field with 'Juan Pérez' on #userName
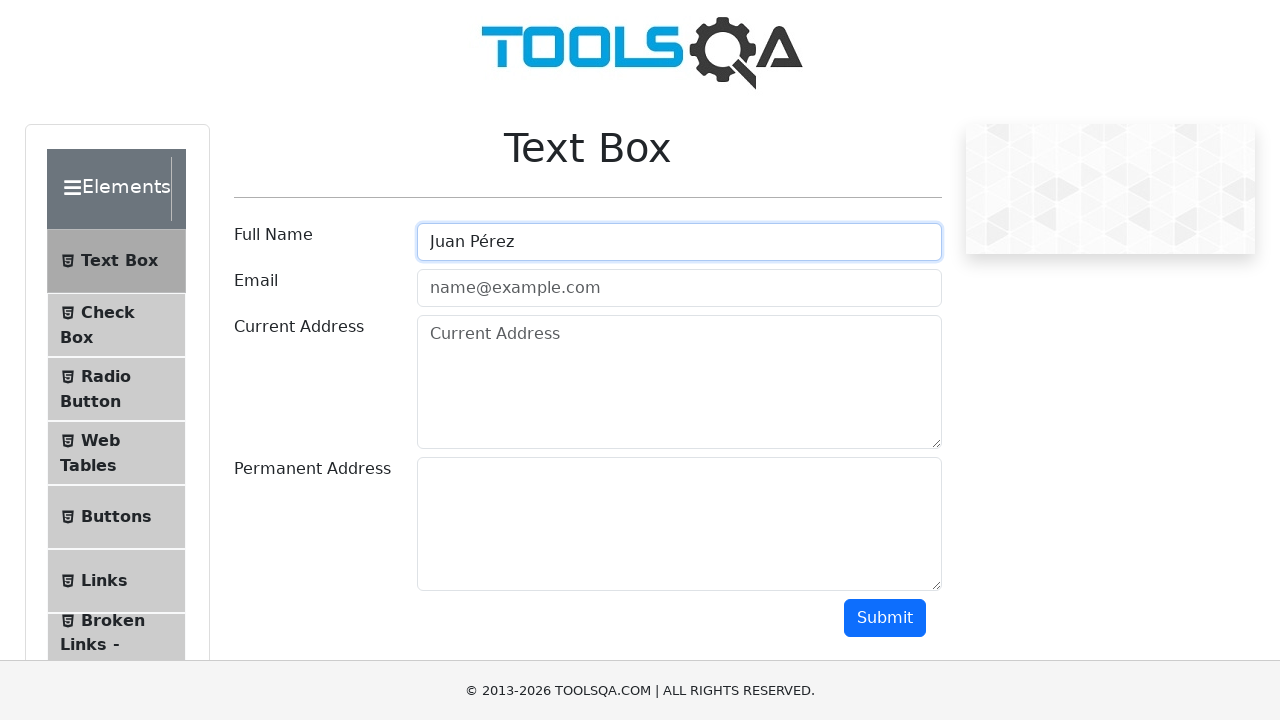

Filled email field with 'juan@ejemplo.com' on #userEmail
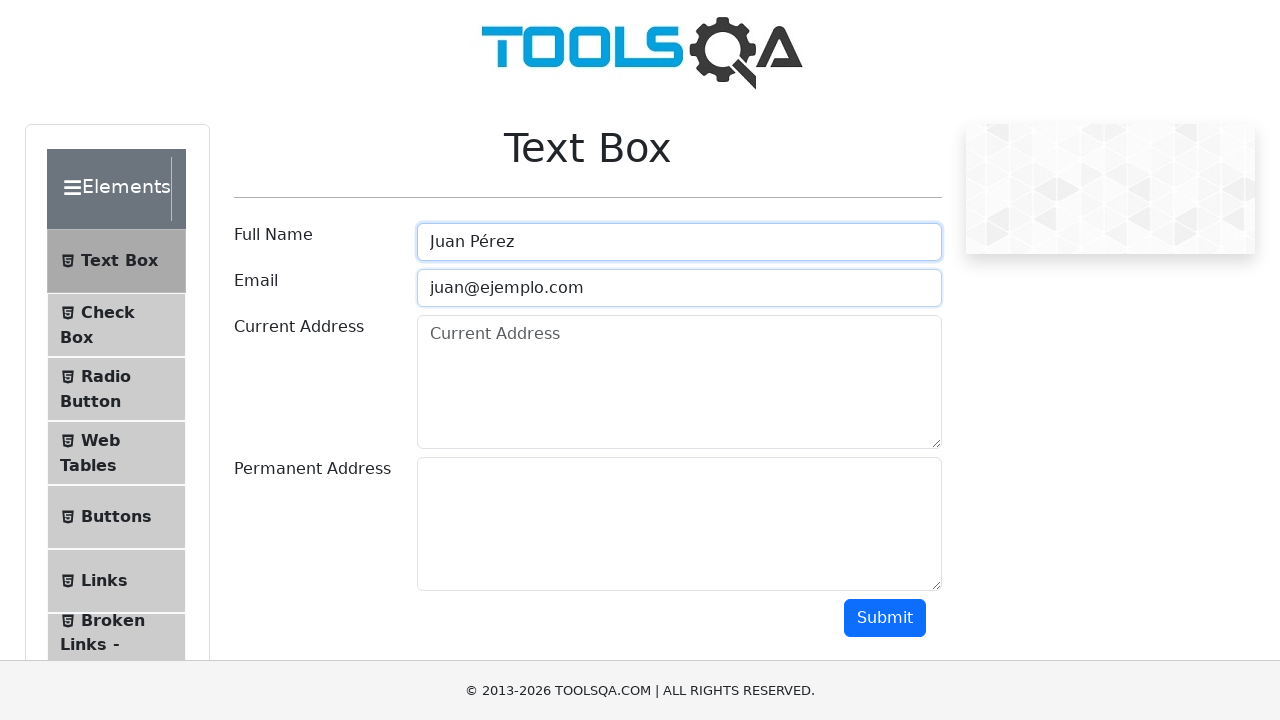

Filled current address field with 'Calle Falsa 123, Madrid' on #currentAddress
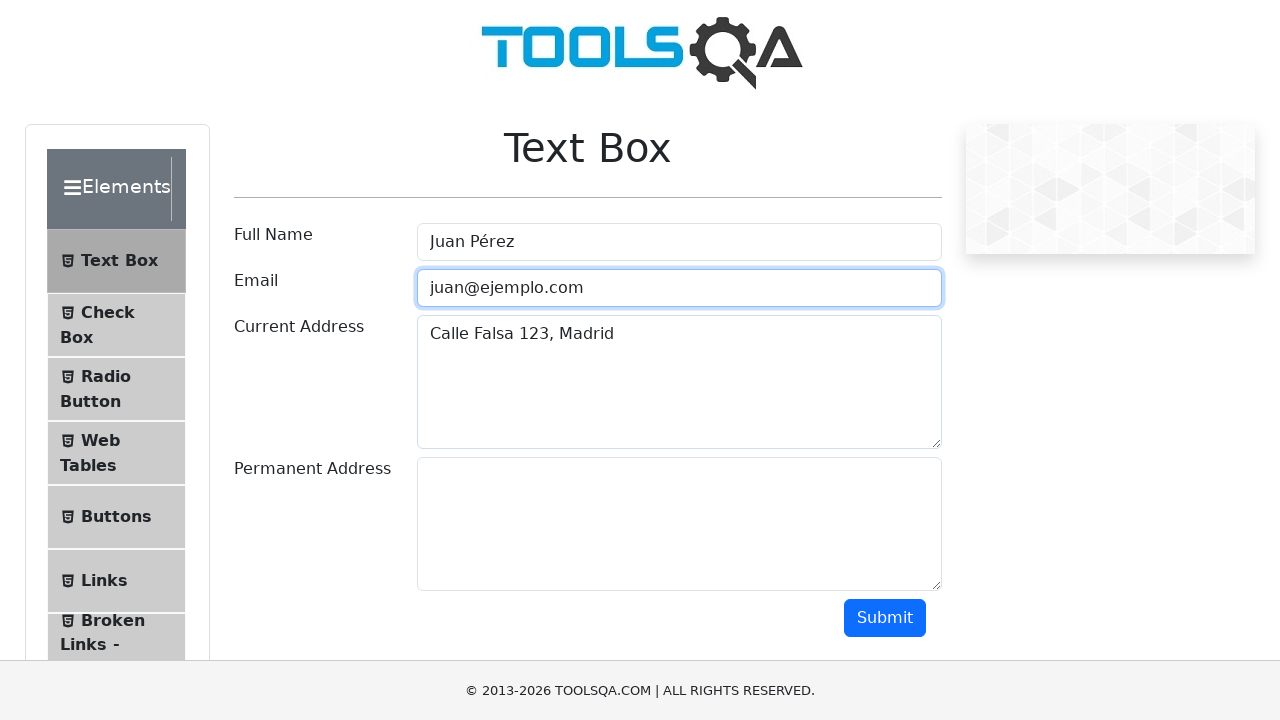

Filled permanent address field with 'Avenida Principal 456, Barcelona' on #permanentAddress
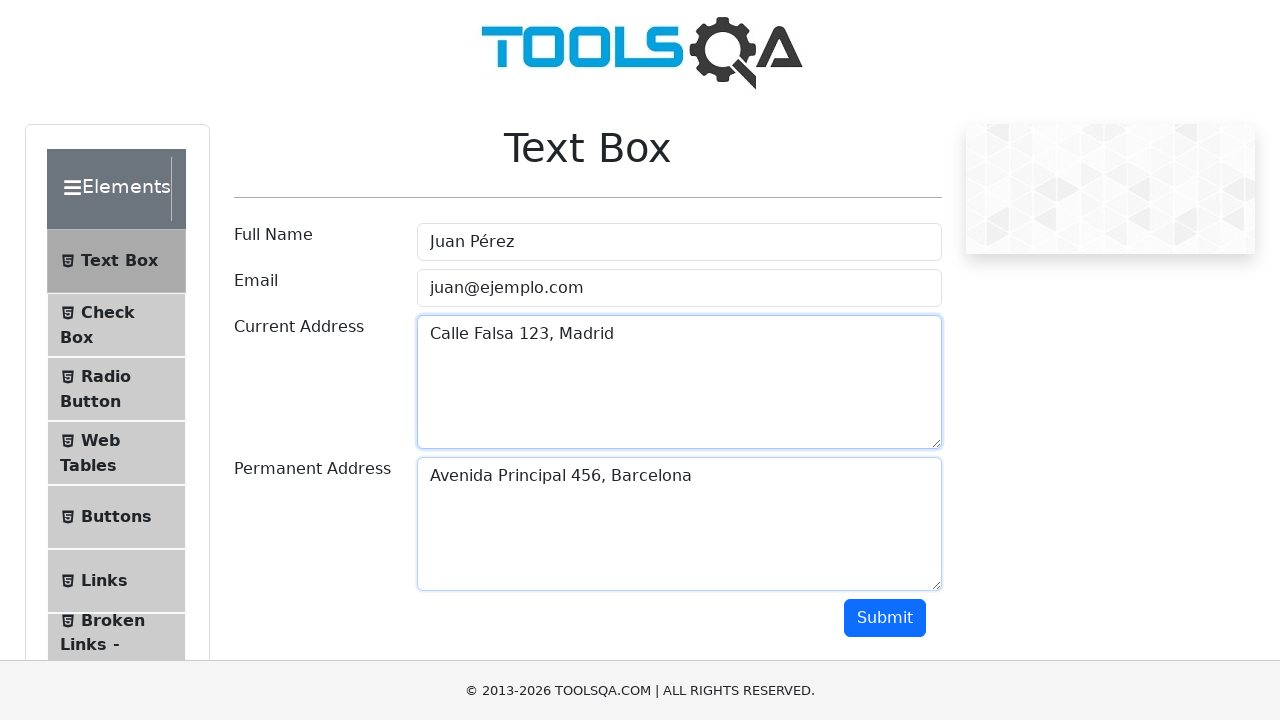

Clicked submit button to submit the form at (885, 618) on #submit
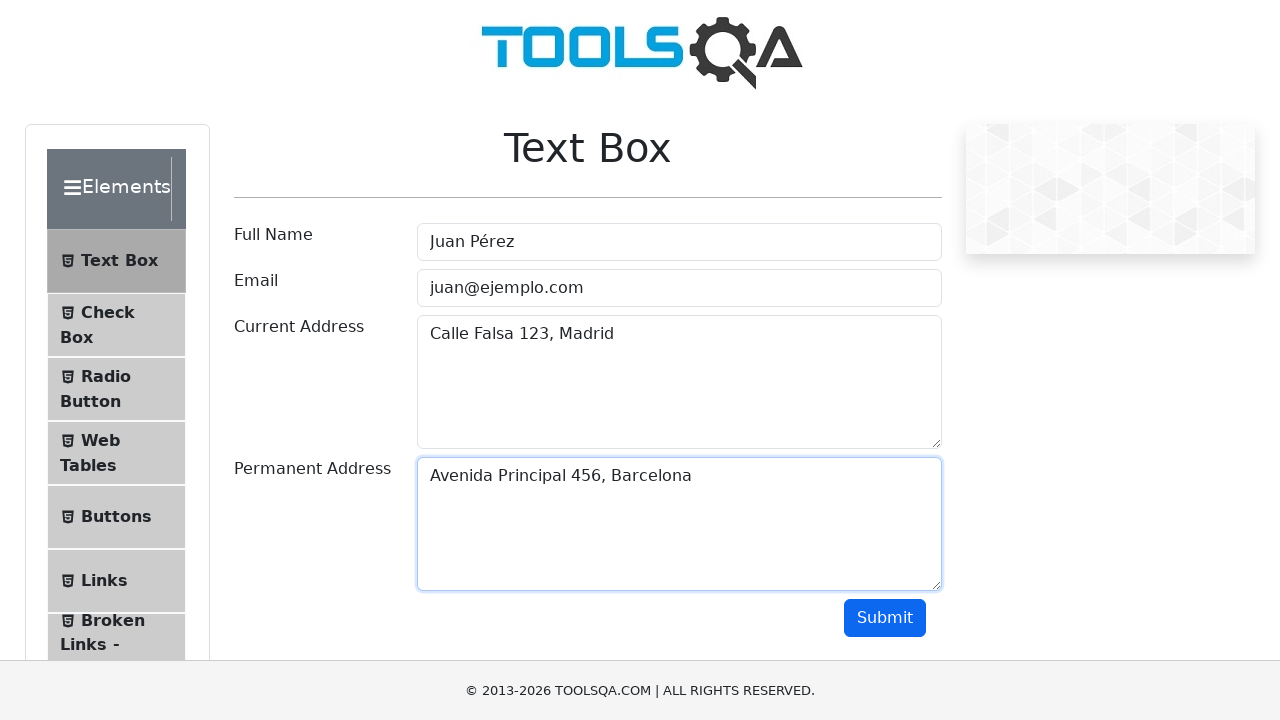

Waited for output section to become visible
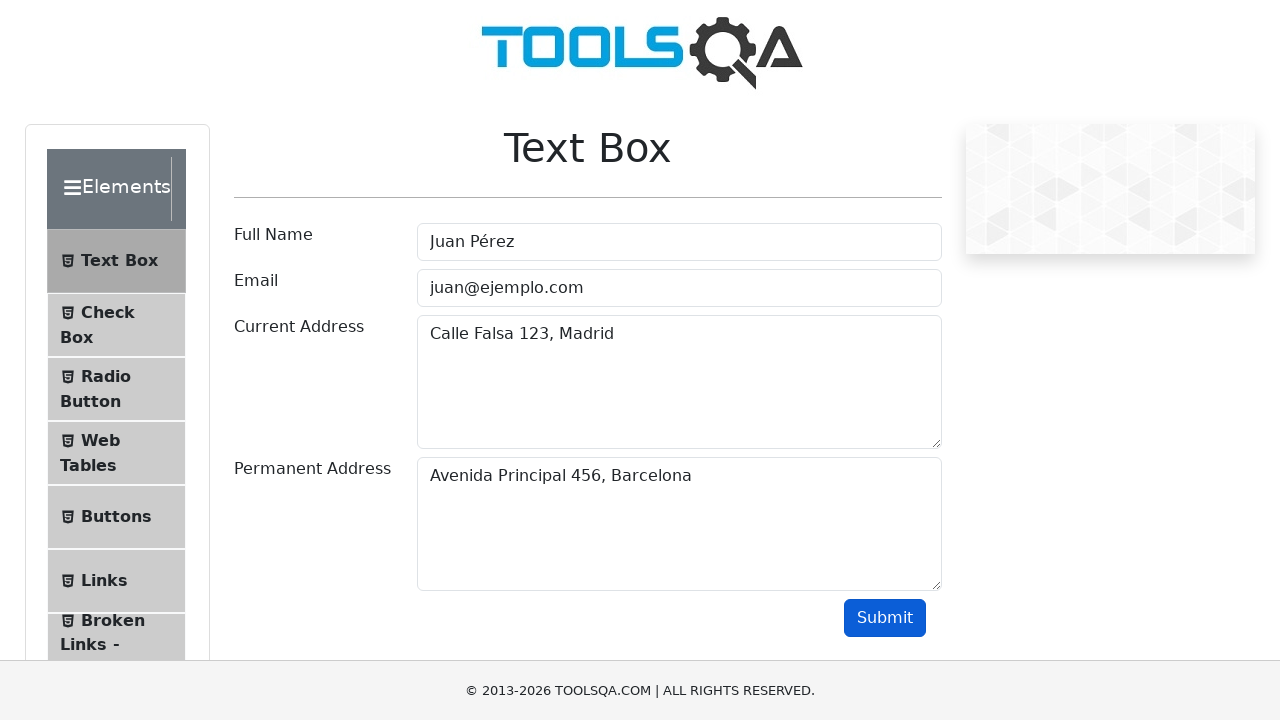

Verified output displays name 'Juan Pérez'
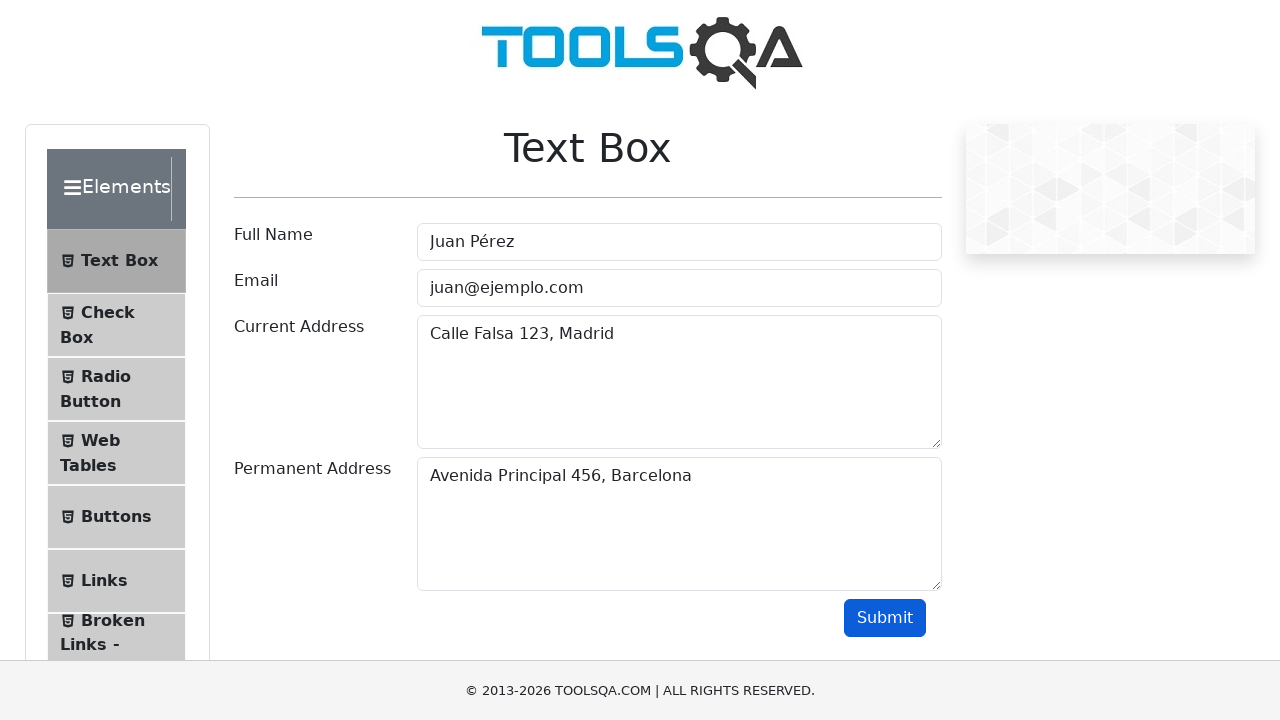

Verified output displays email 'juan@ejemplo.com'
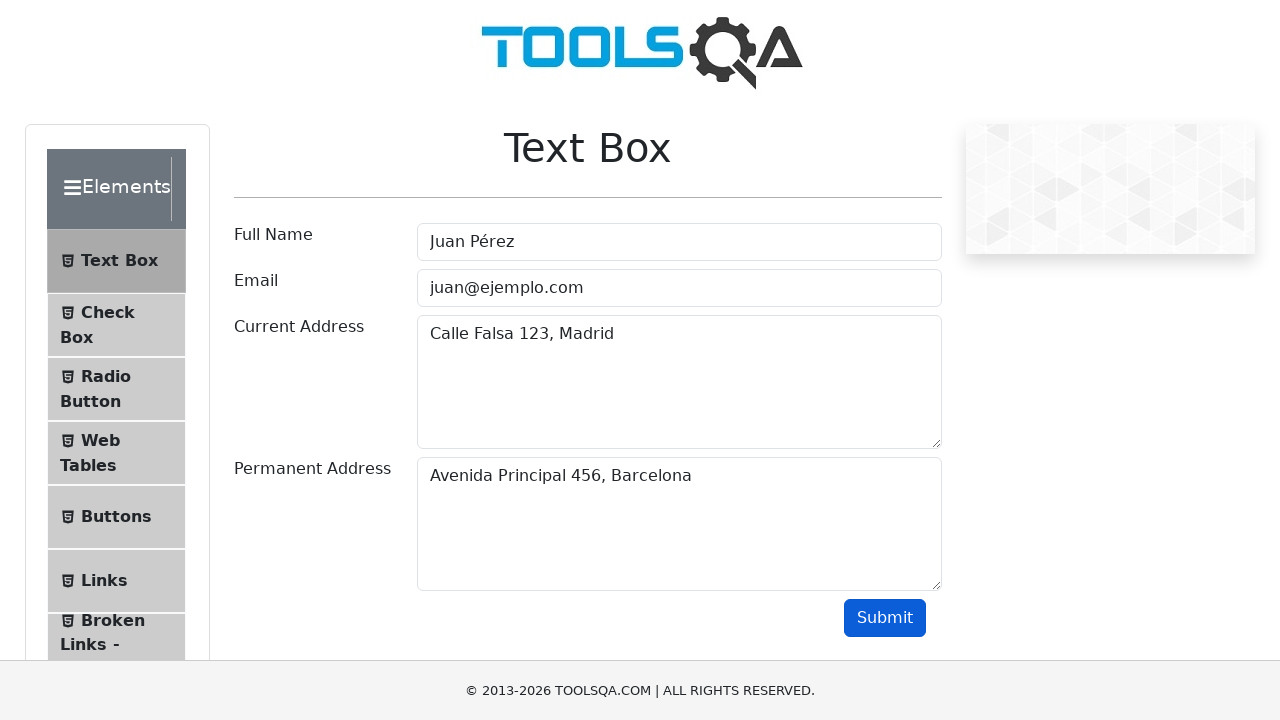

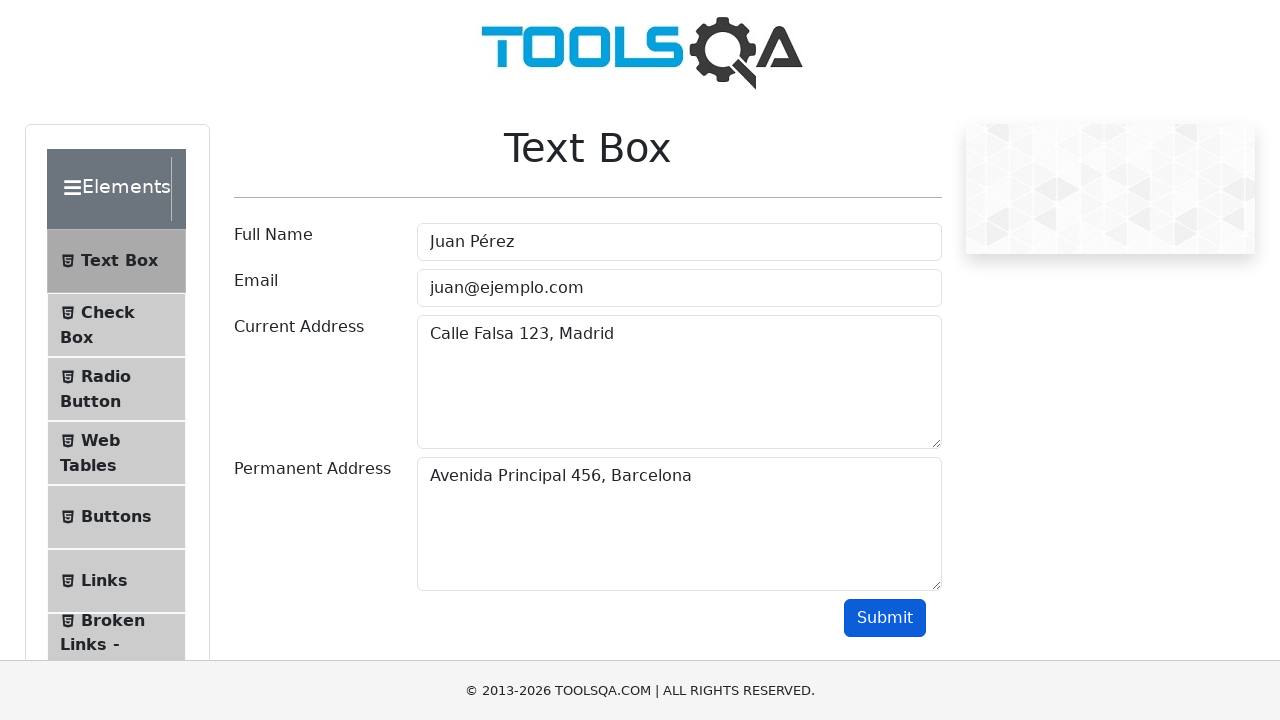